Tests clicking the Login button on a practice automation page and verifies the button interaction works correctly.

Starting URL: https://rahulshettyacademy.com/AutomationPractice/

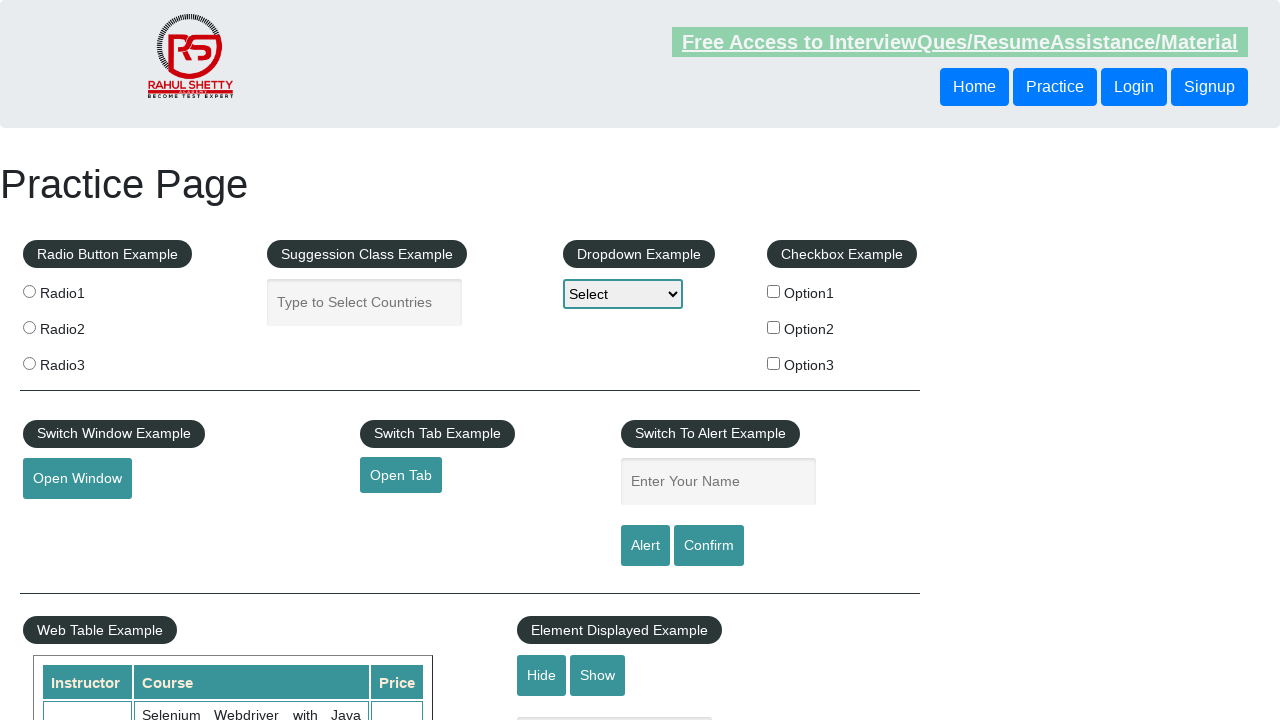

Located the Login button in the header
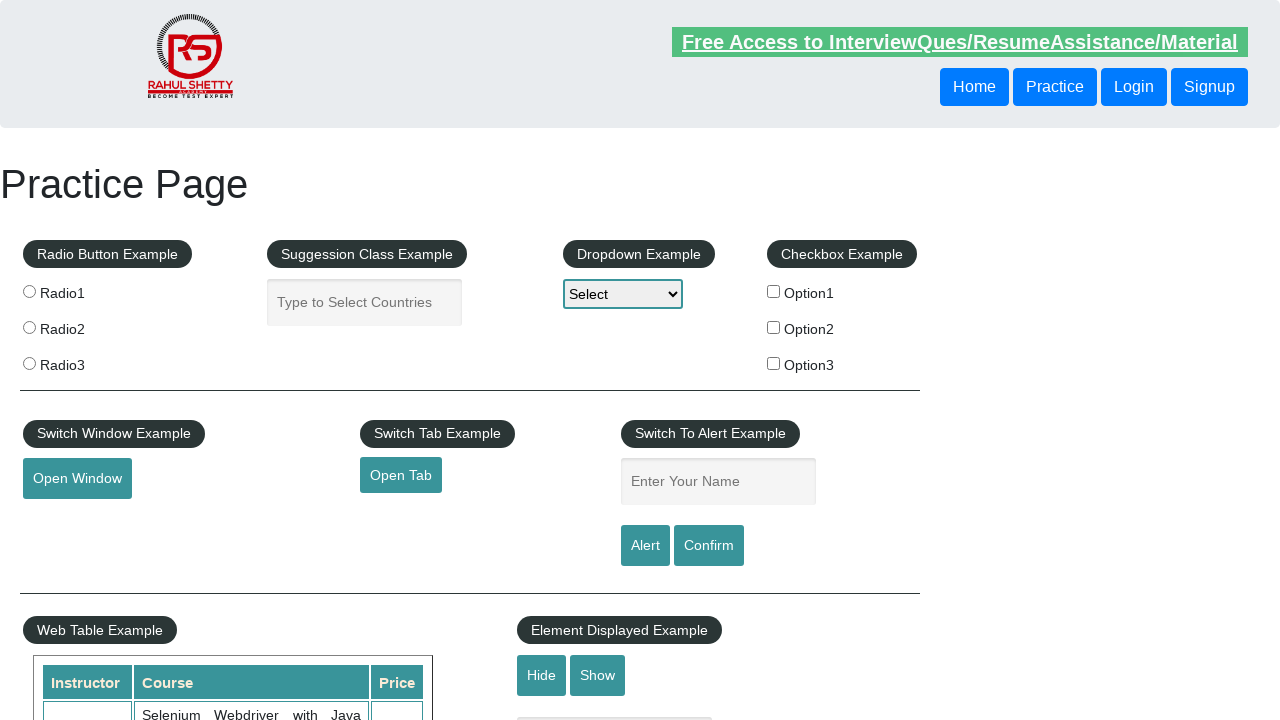

Clicked the Login button at (1134, 87) on xpath=//header/div/button[1]/following-sibling::button[1]
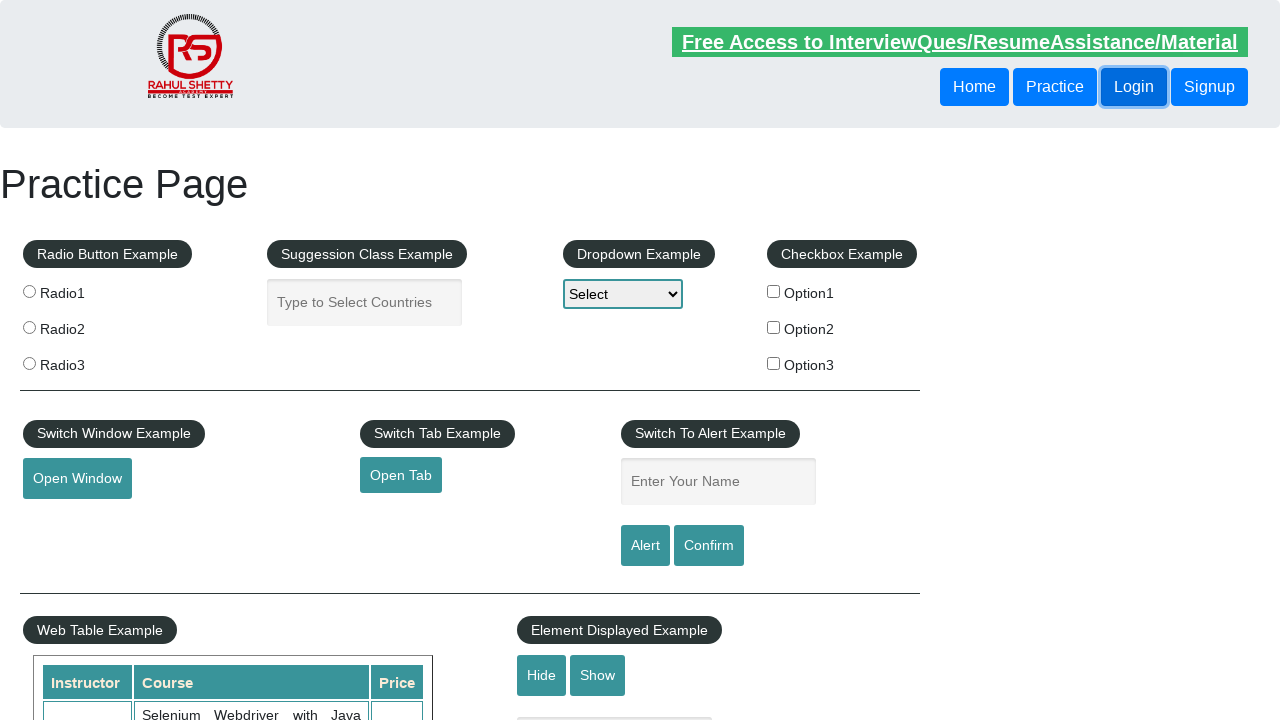

Waited 1000ms for click action to complete
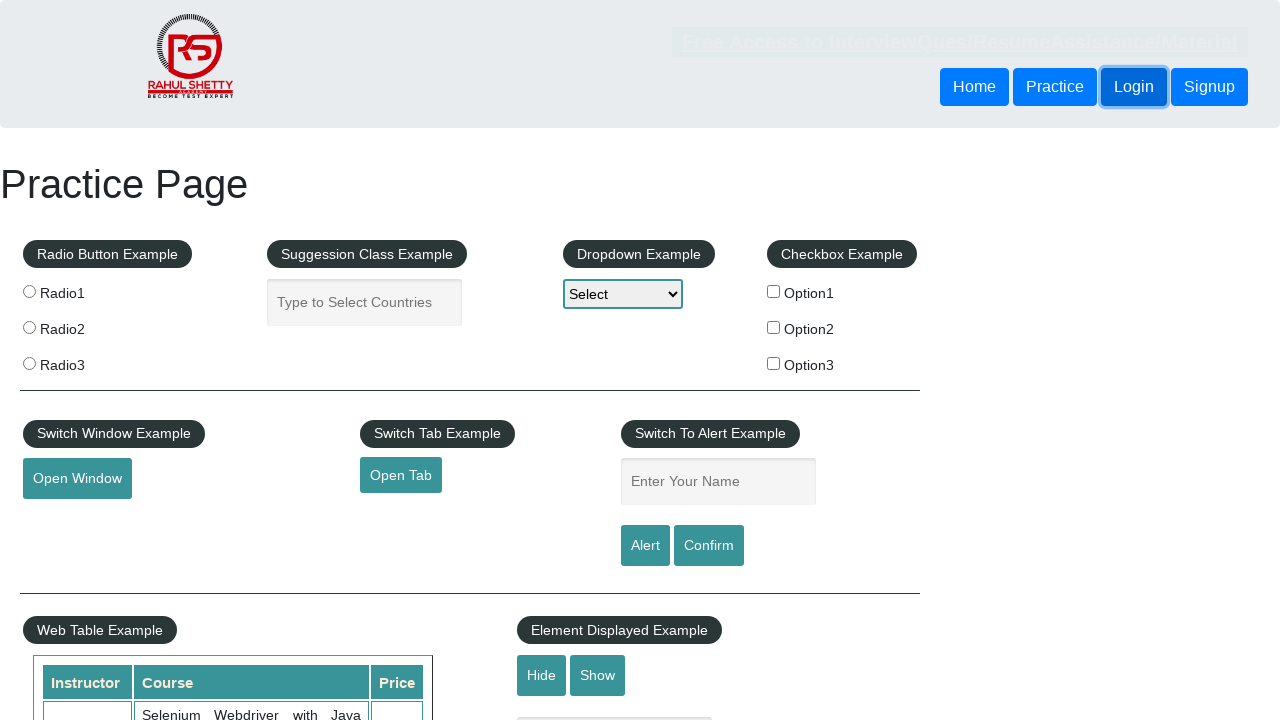

Retrieved Login button text: 'Login'
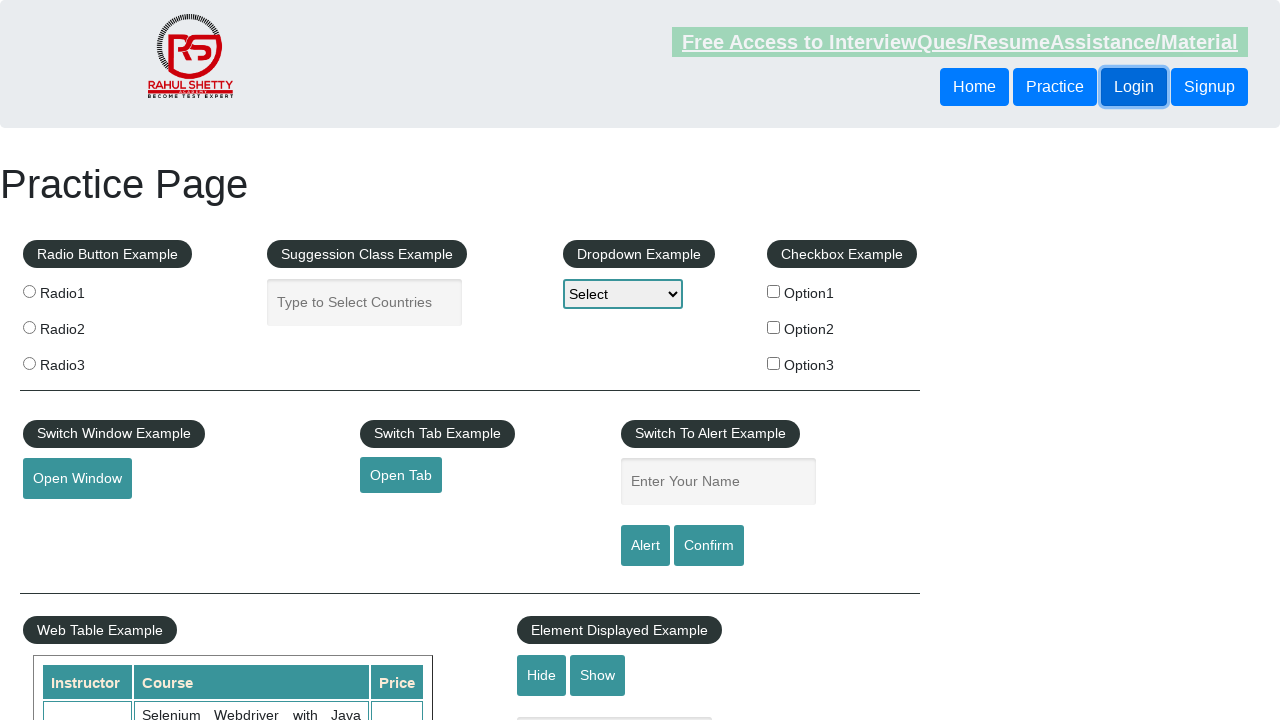

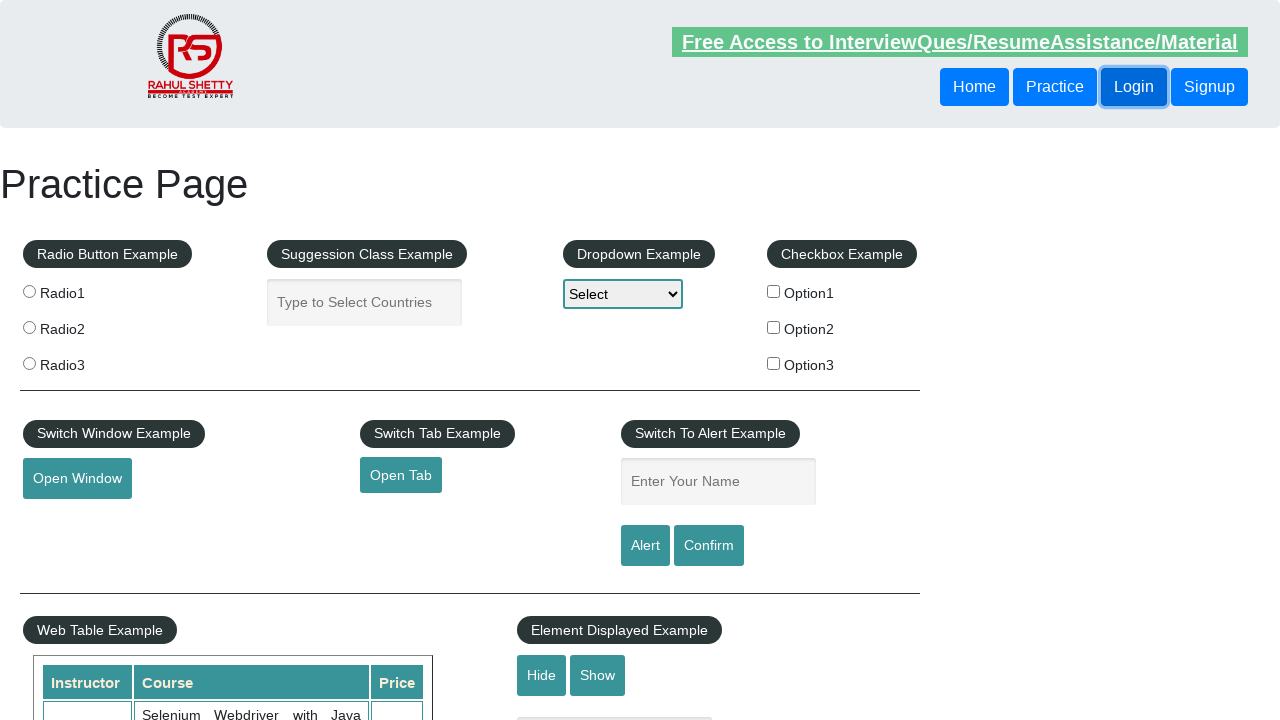